Navigates to Bolivia's CPI (Consumer Price Index) graphics page, navigates through menu items, and clicks on the download link for the general index variation data.

Starting URL: https://www.ine.gob.bo/index.php/graficos-ipc/

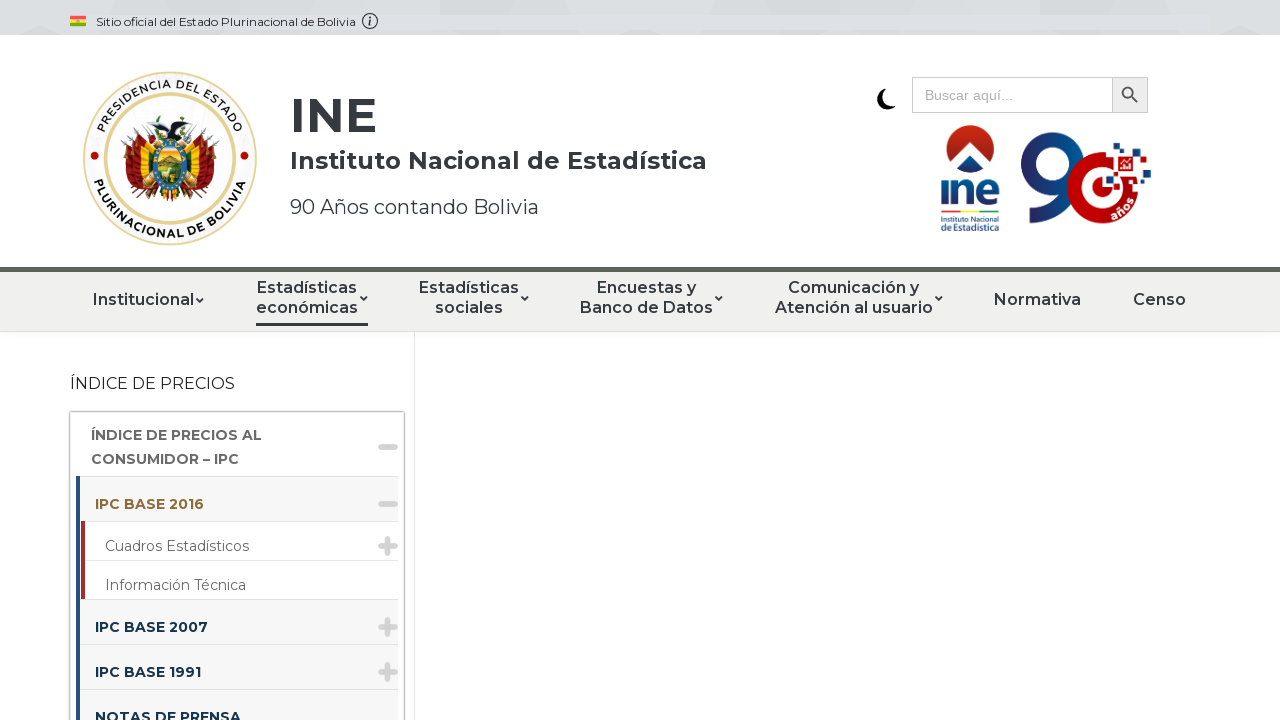

Clicked on the first menu item at (232, 546) on xpath=//*[@id="menu-item-44068"]/span/a
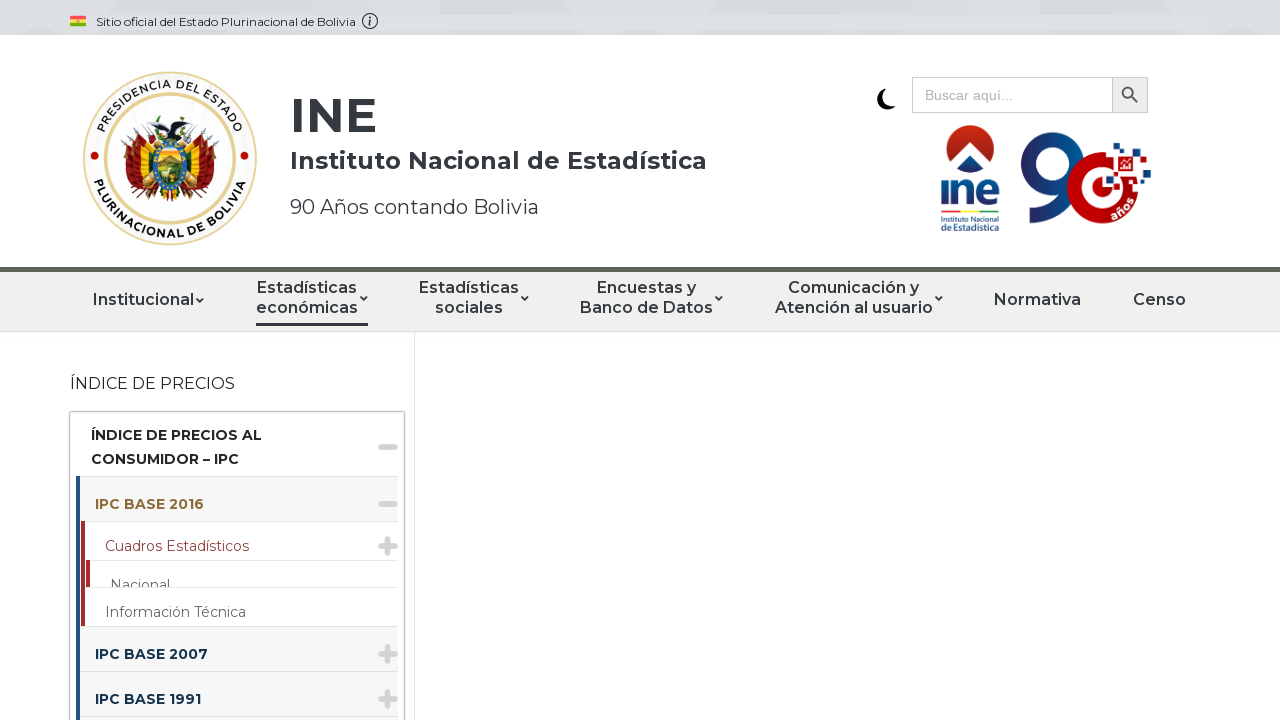

Clicked on the second menu item at (244, 637) on xpath=//*[@id="menu-item-48137"]/span/a
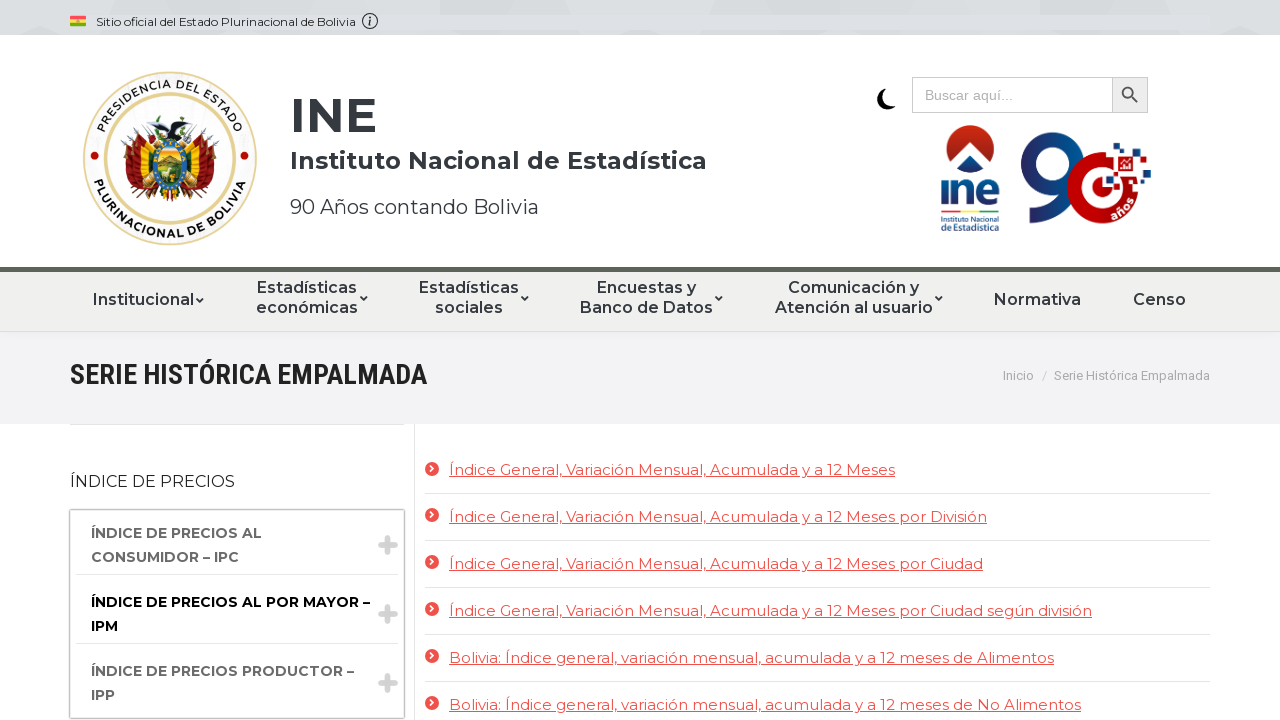

Download link for general index variation data is now visible
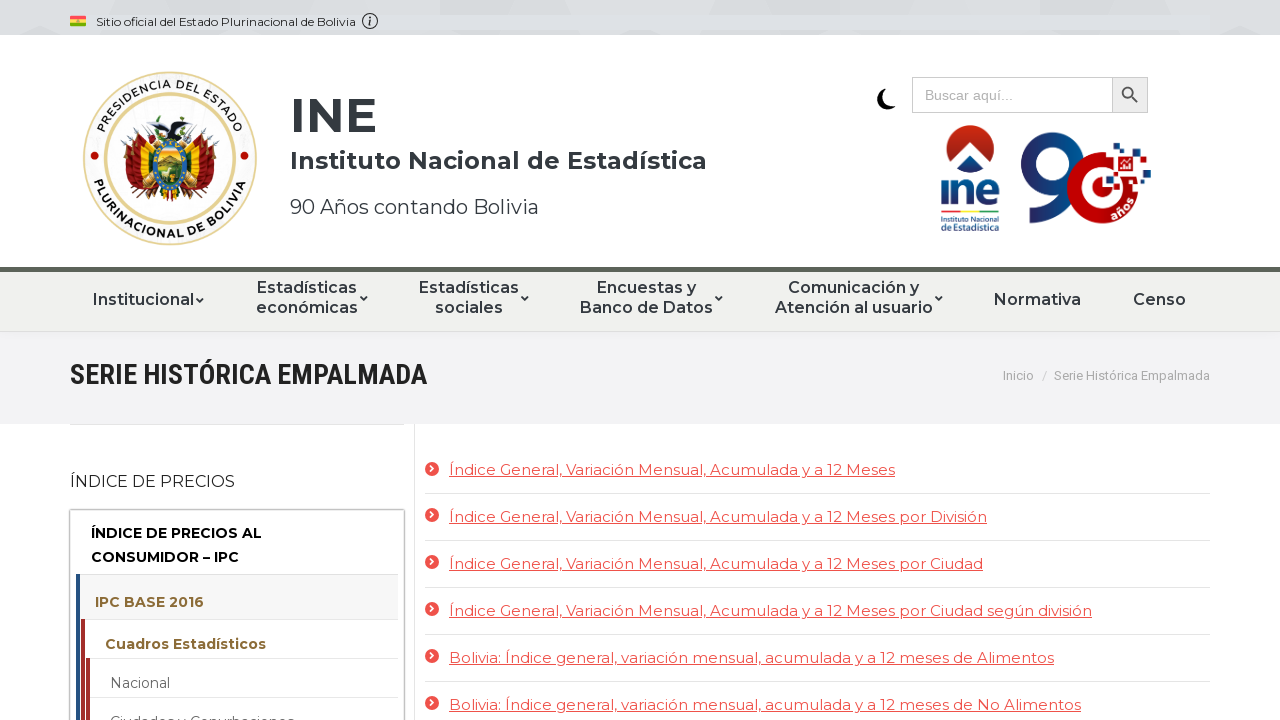

Clicked on the CPI data download link for general index variation at (672, 470) on xpath=//*[@id="content"]/div/div/div/div/div[2]/ul/li[1]/a
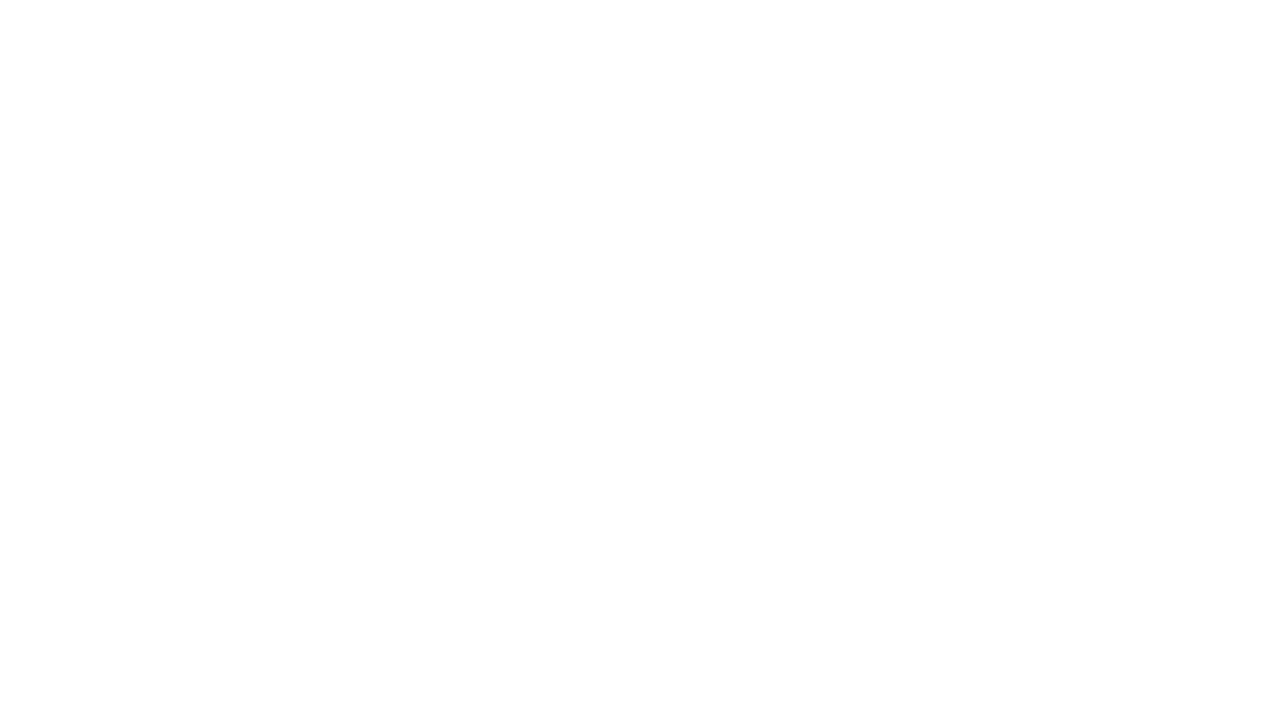

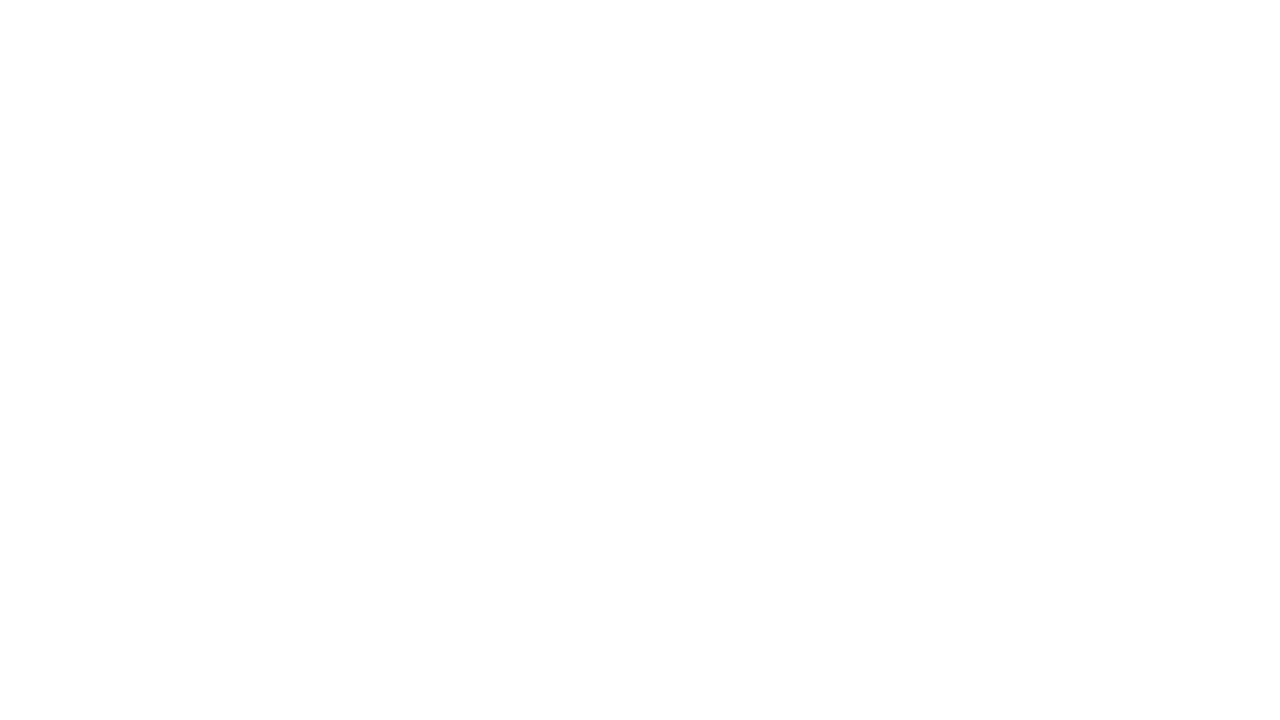